Tests JavaScript alert functionality by clicking a button that triggers an alert, accepting the alert, and verifying that a success message is displayed.

Starting URL: http://theinternet.przyklady.javastart.pl/javascript_alerts

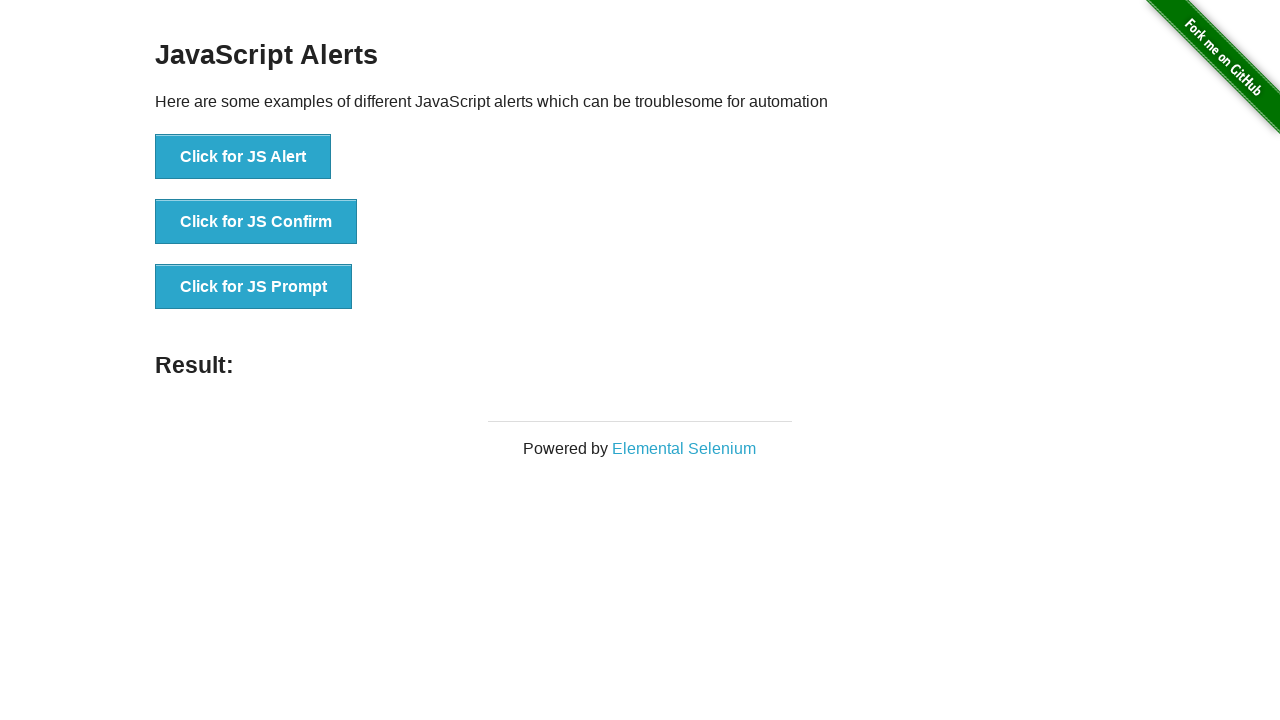

Set up dialog handler to accept JavaScript alert
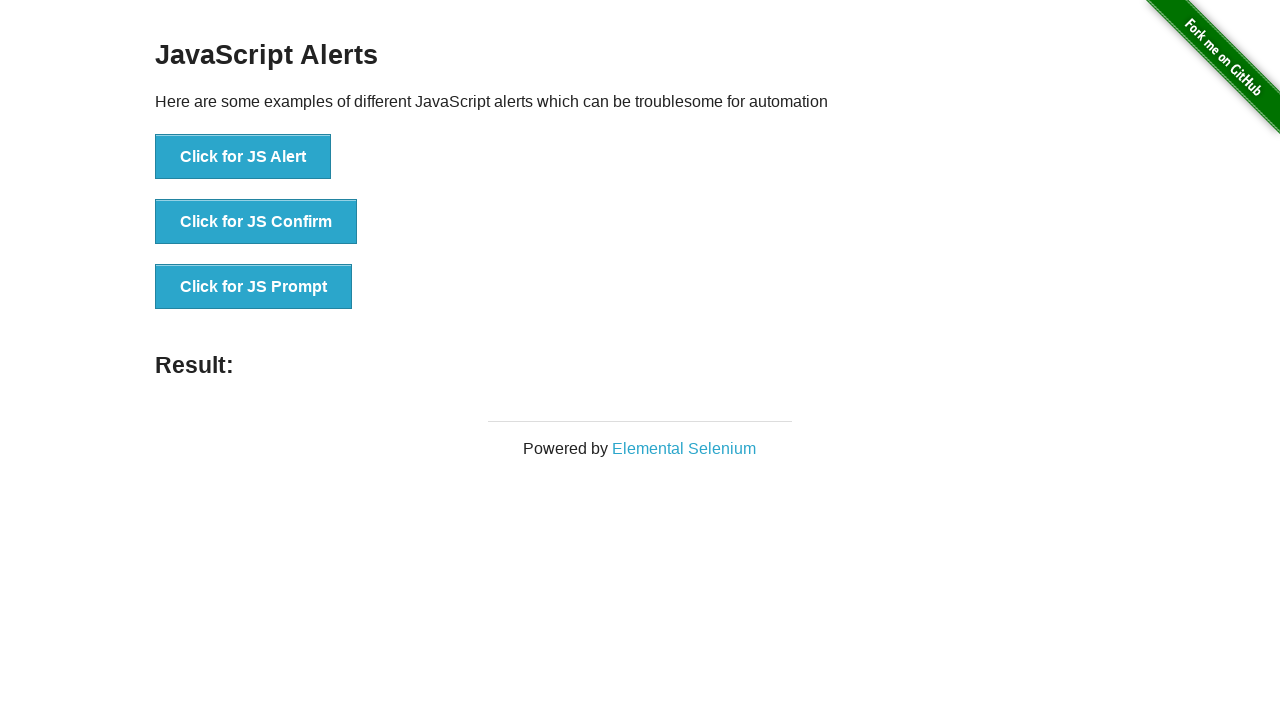

Clicked JS Alert button to trigger alert at (243, 157) on button[onclick='jsAlert()']
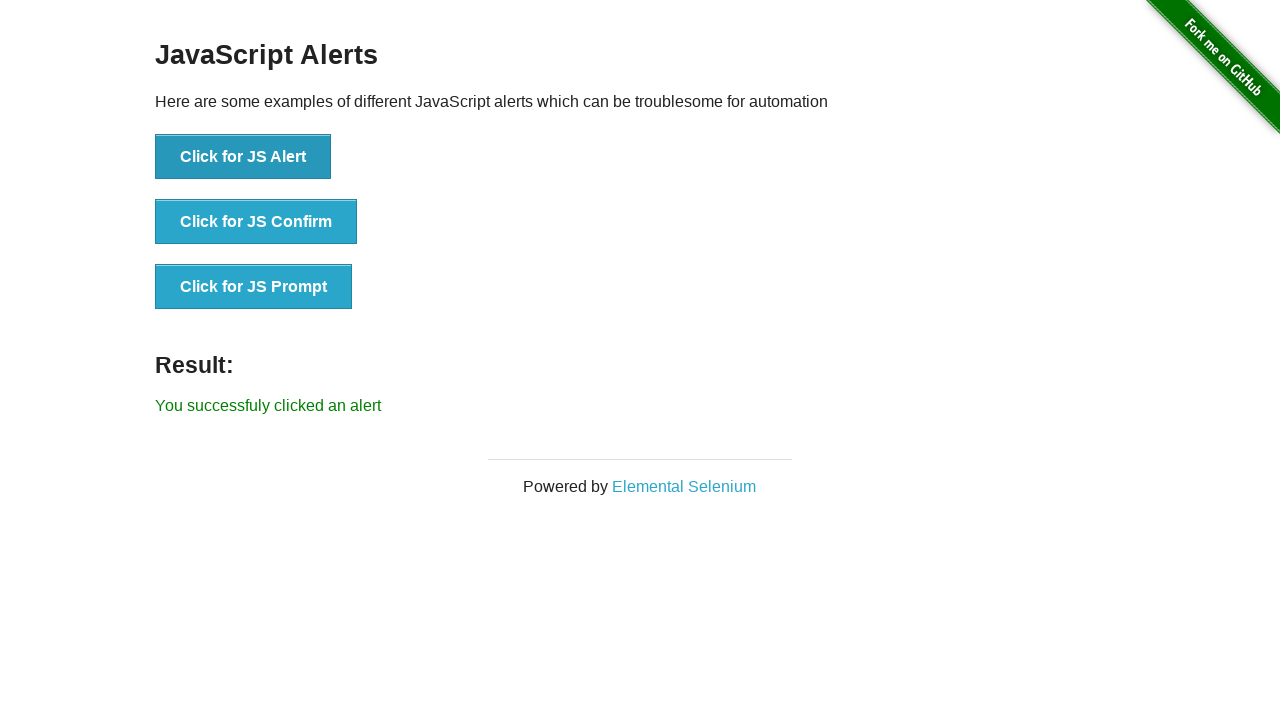

Result message became visible
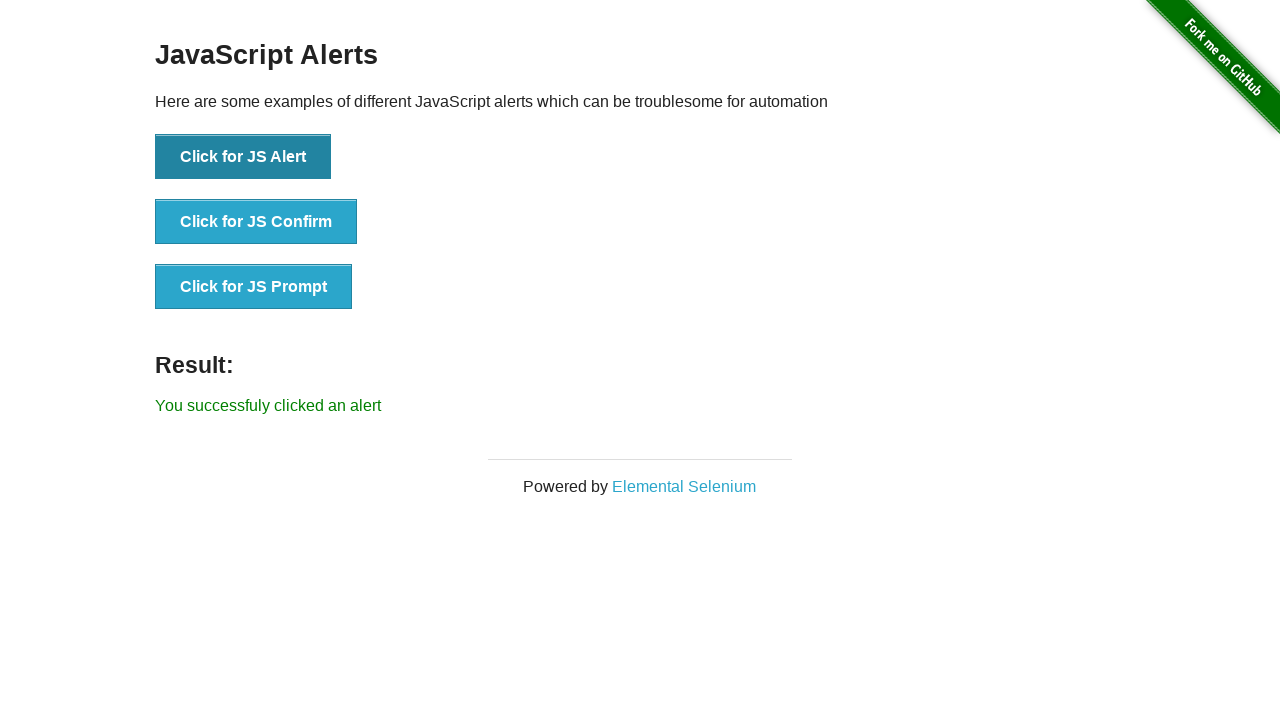

Verified success message: 'You successfuly clicked an alert'
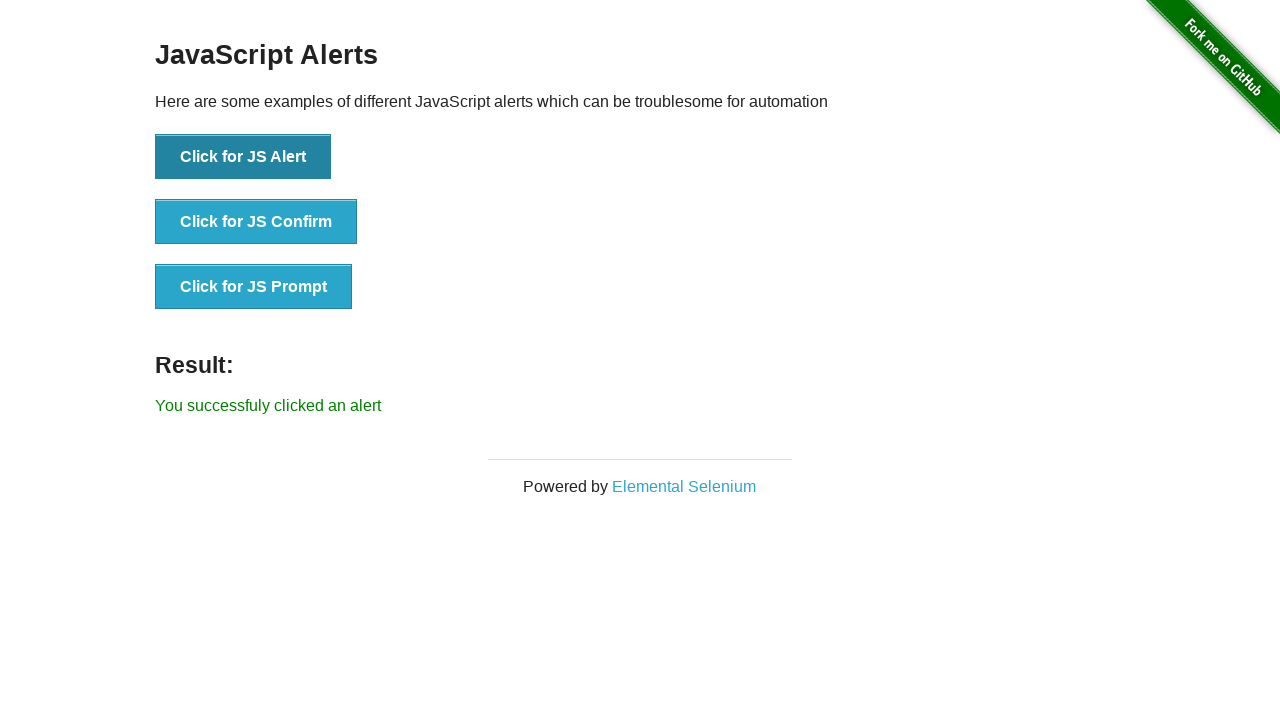

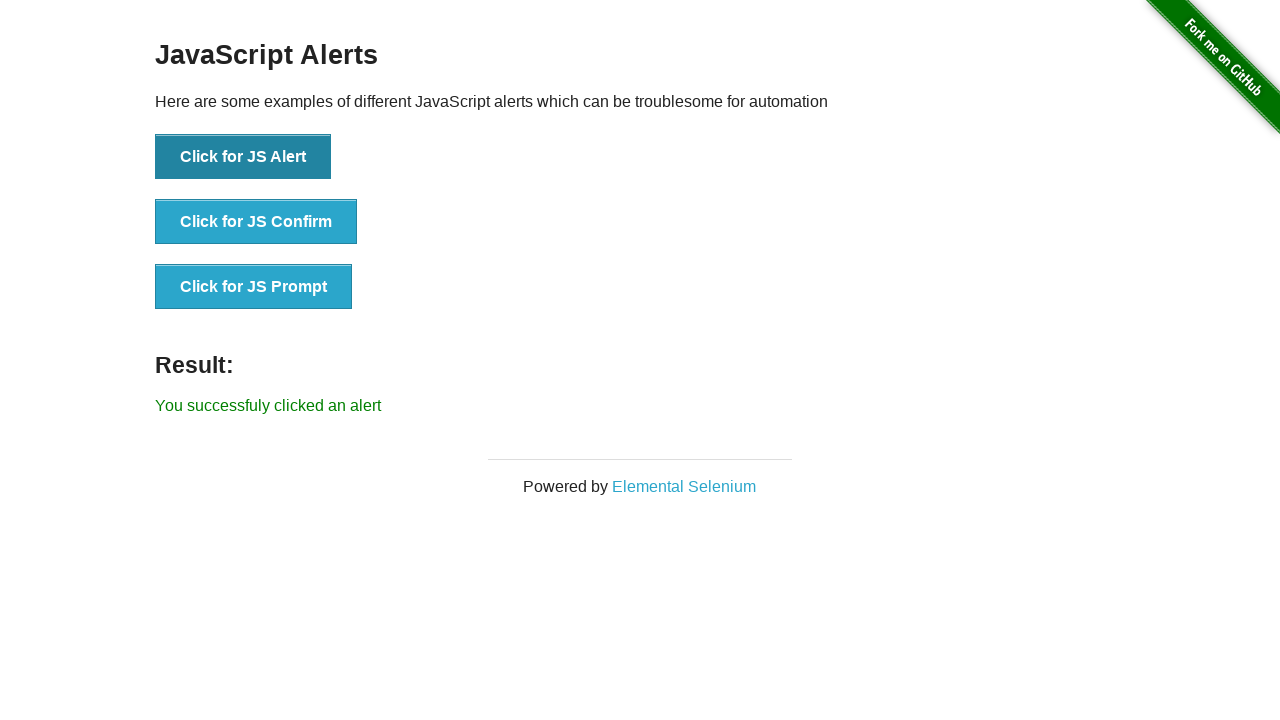